Tests iframe interaction by loading an iframe and clicking on elements within it

Starting URL: https://rahulshettyacademy.com/AutomationPractice/

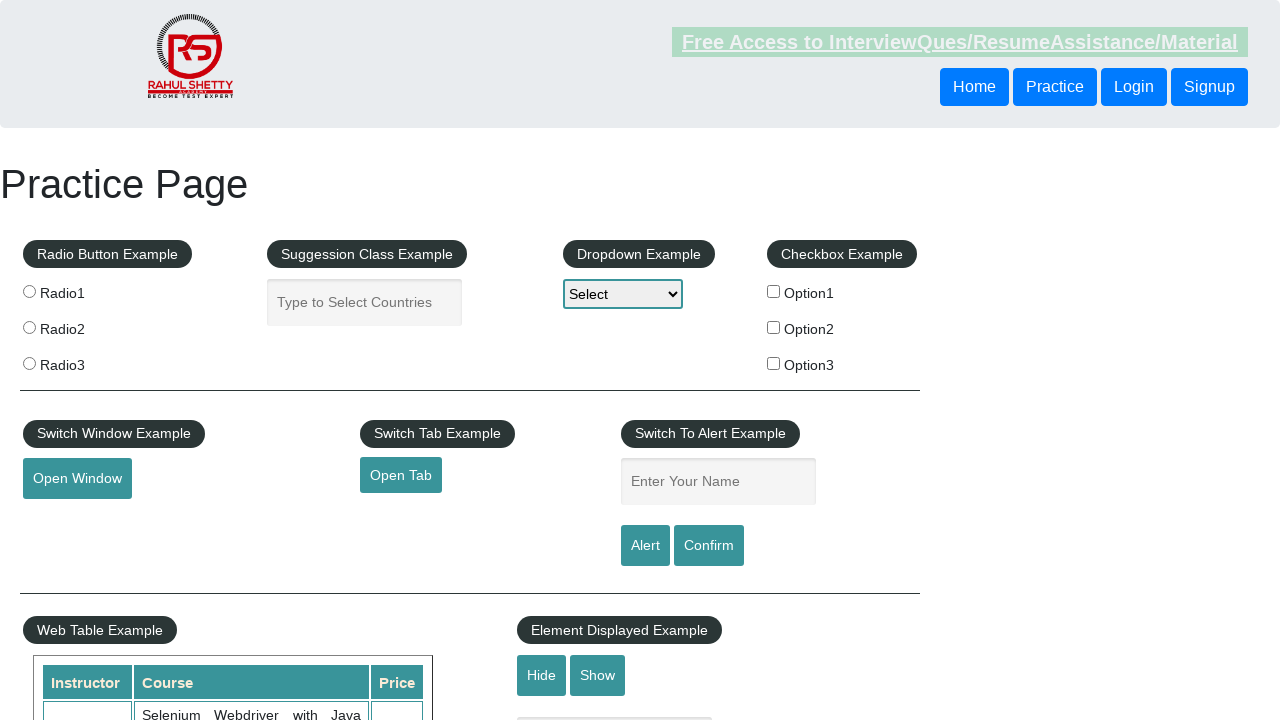

Located iframe with ID 'courses-iframe'
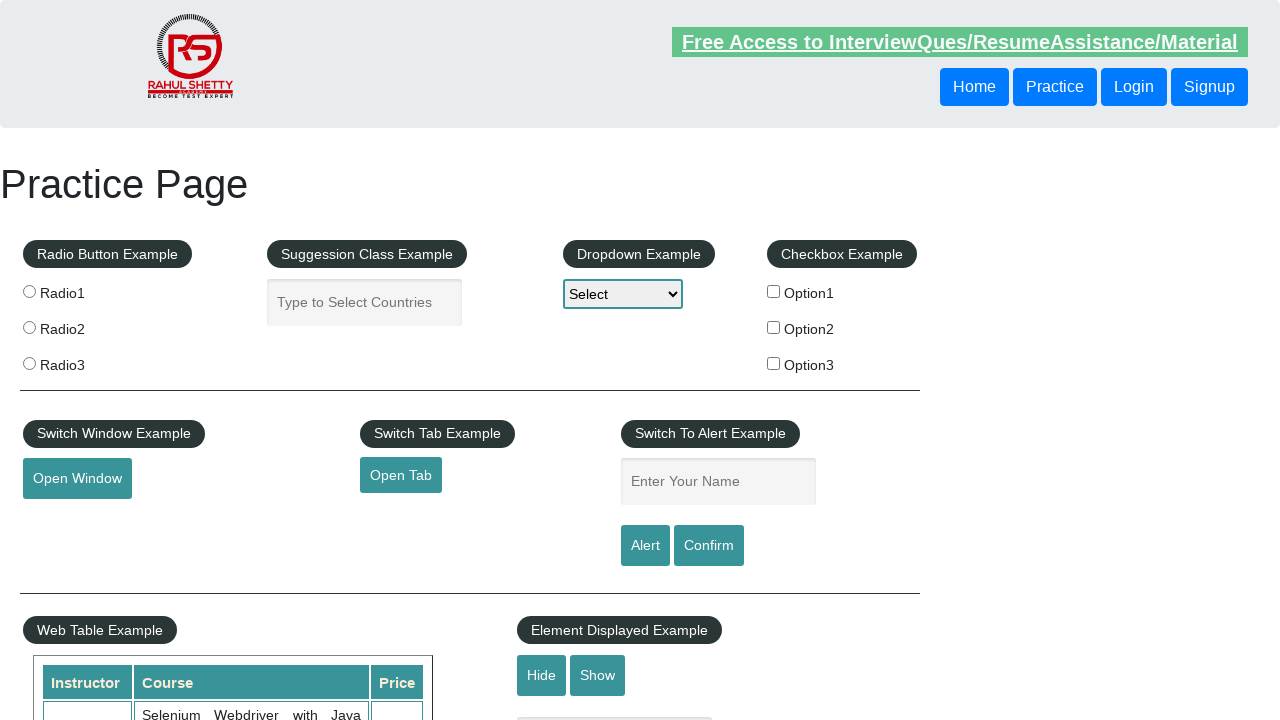

Clicked on mentorship link within iframe at (618, 360) on #courses-iframe >> internal:control=enter-frame >> a[href*='mentorship'] >> nth=
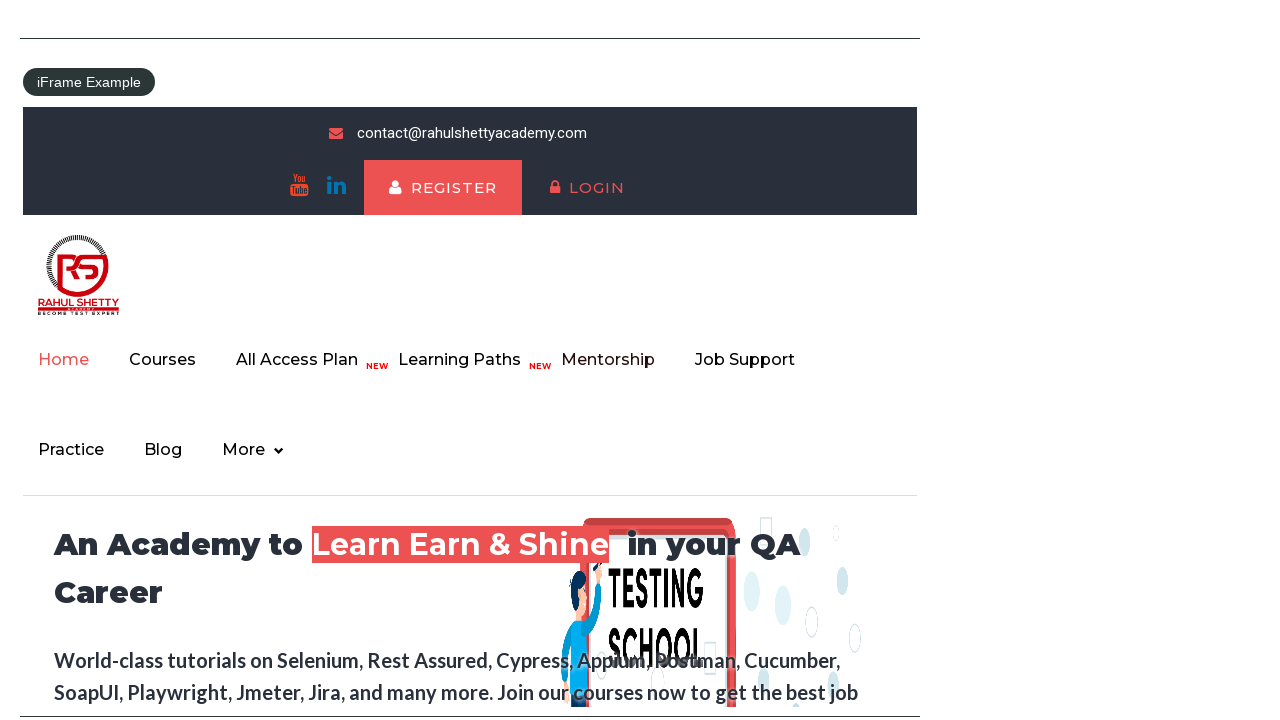

Waited for row element to load within iframe
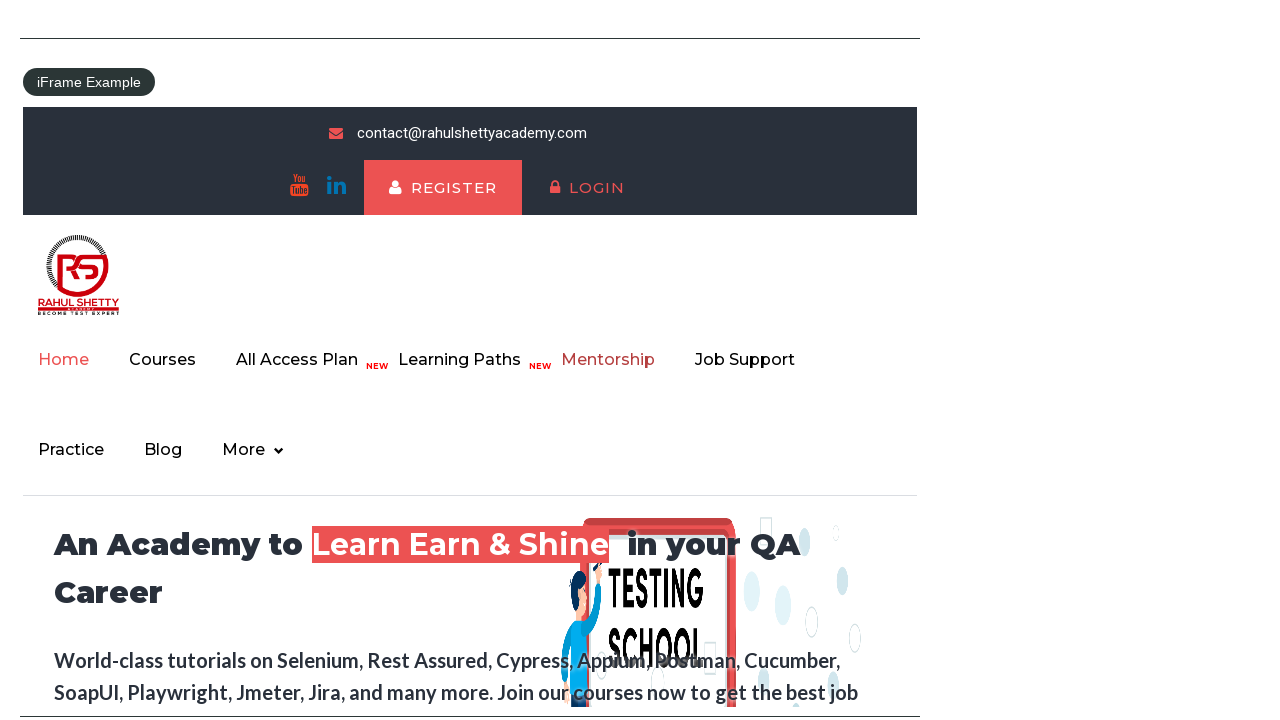

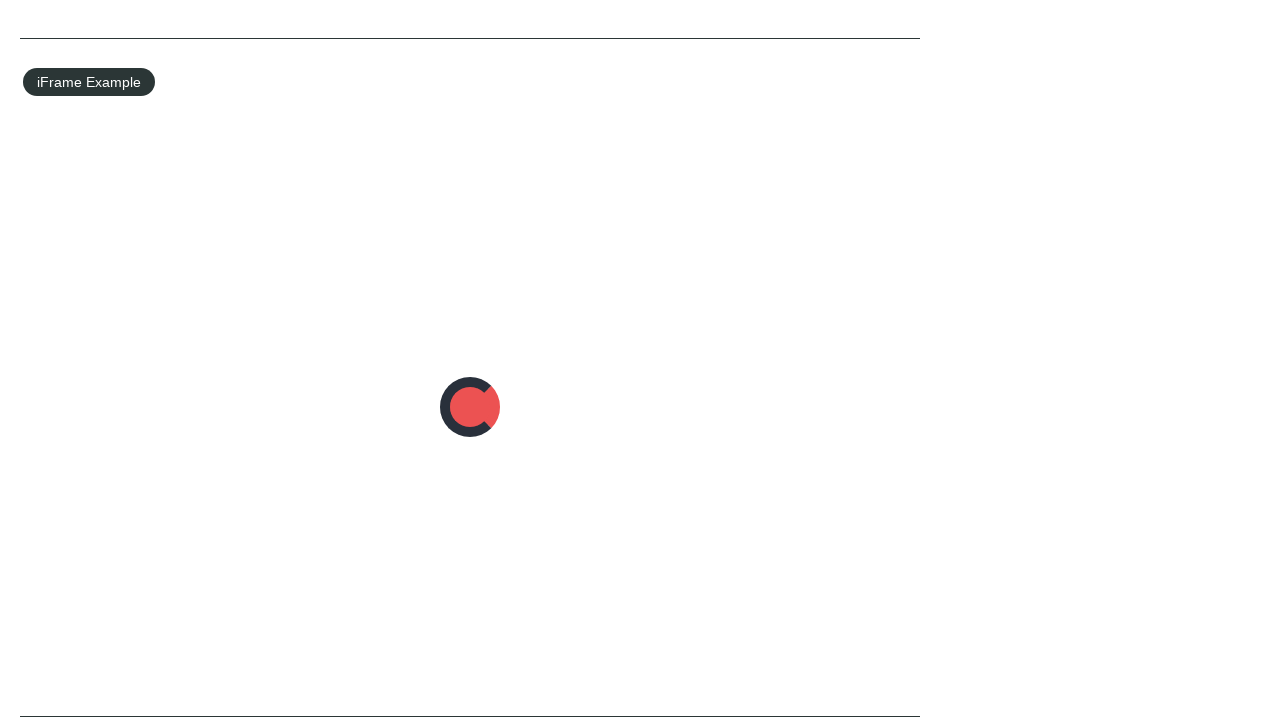